Clicks the Home button in the menu and verifies navigation to Rahul Shetty Academy homepage

Starting URL: https://rahulshettyacademy.com/AutomationPractice/

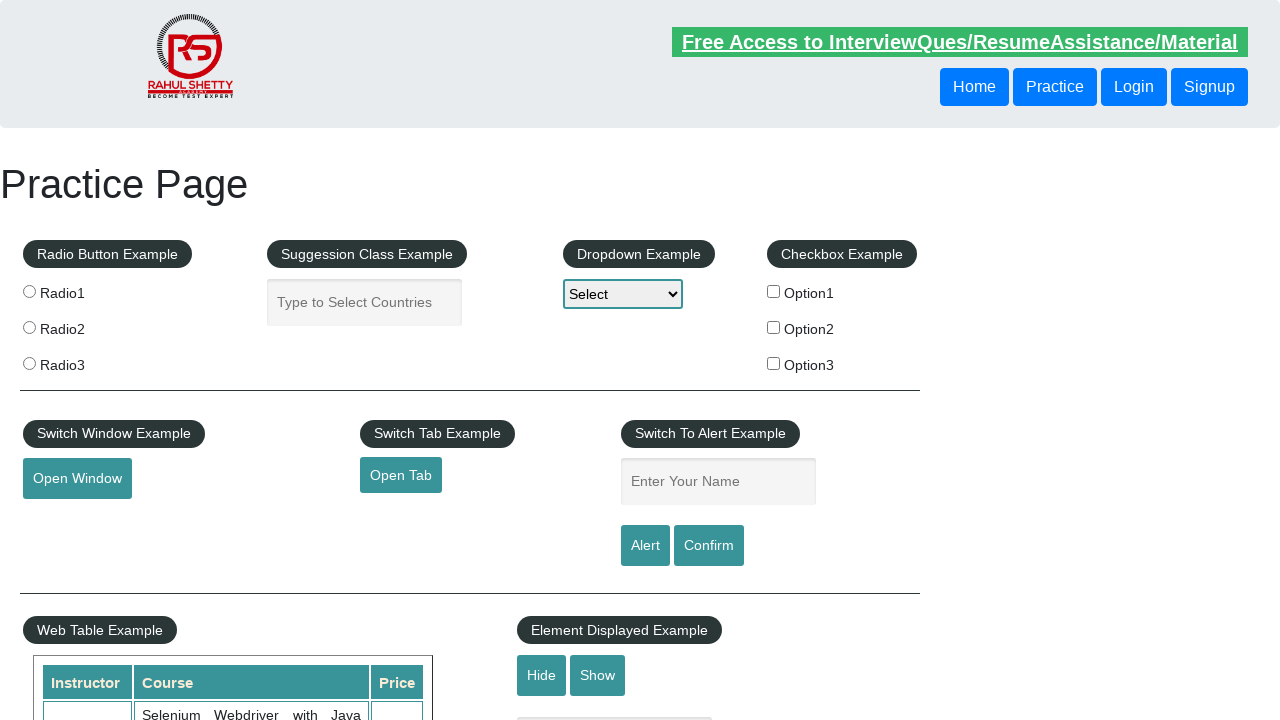

Clicked Home button in the menu at (974, 87) on body > header > div > a > button
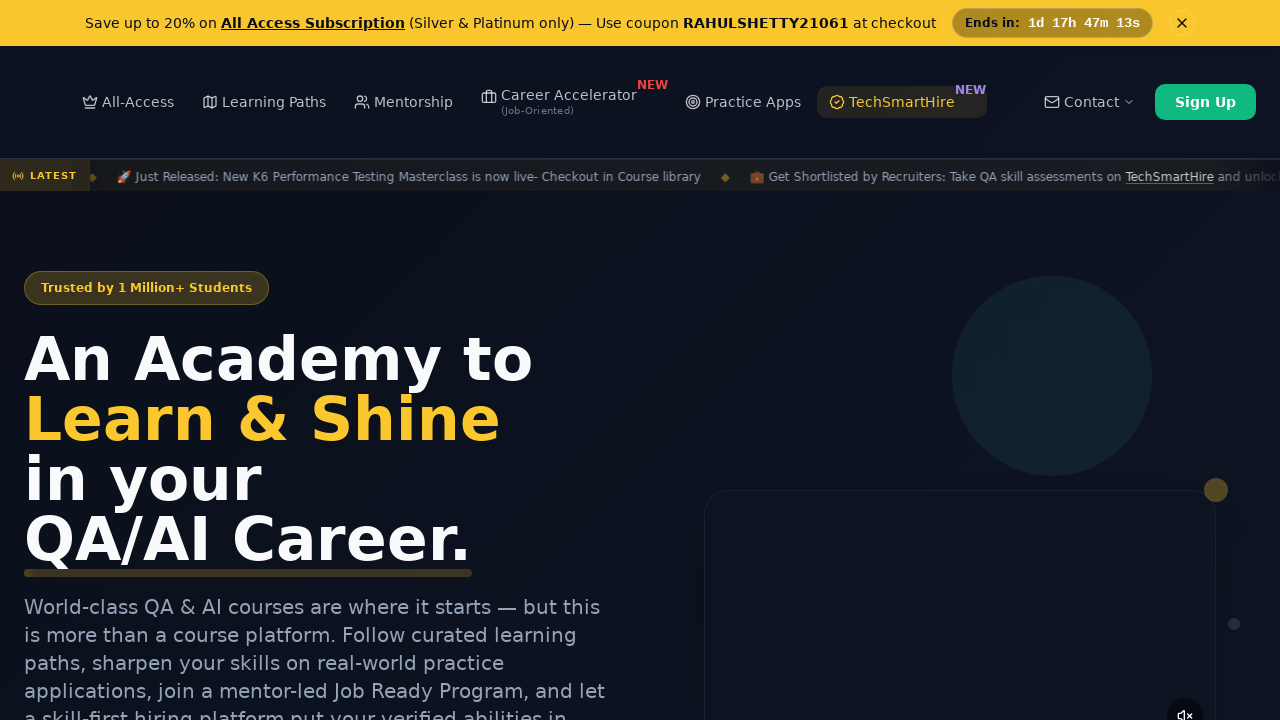

Page loaded after Home button click
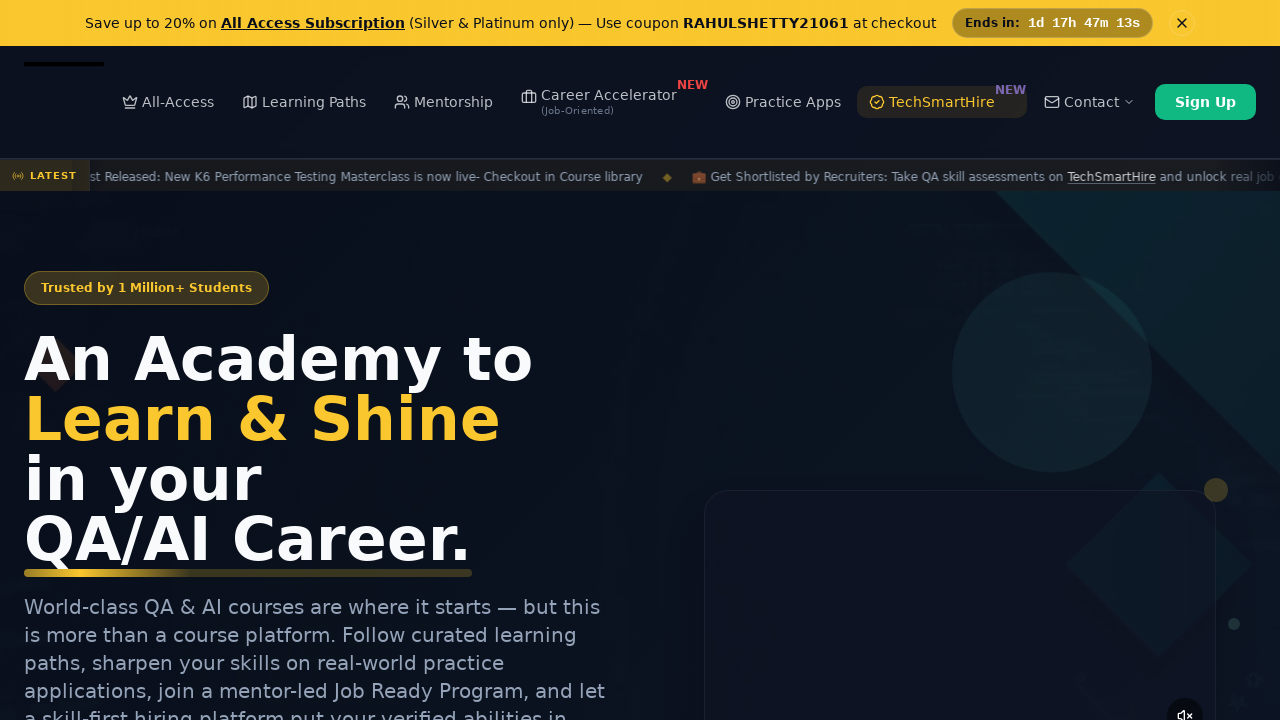

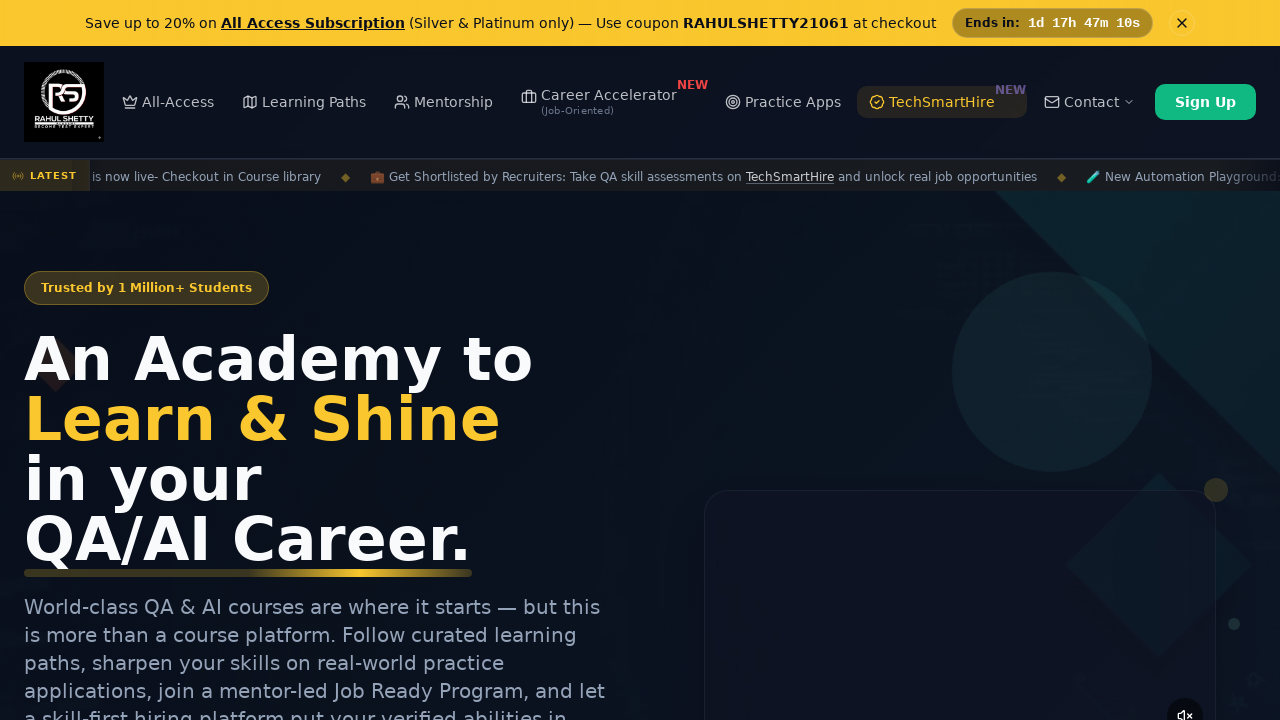